Tests that the Submit button is disabled when no text is entered, and becomes enabled after entering a name in the textbox

Starting URL: https://kentingovender.github.io/WelcomeToMMS/browser/

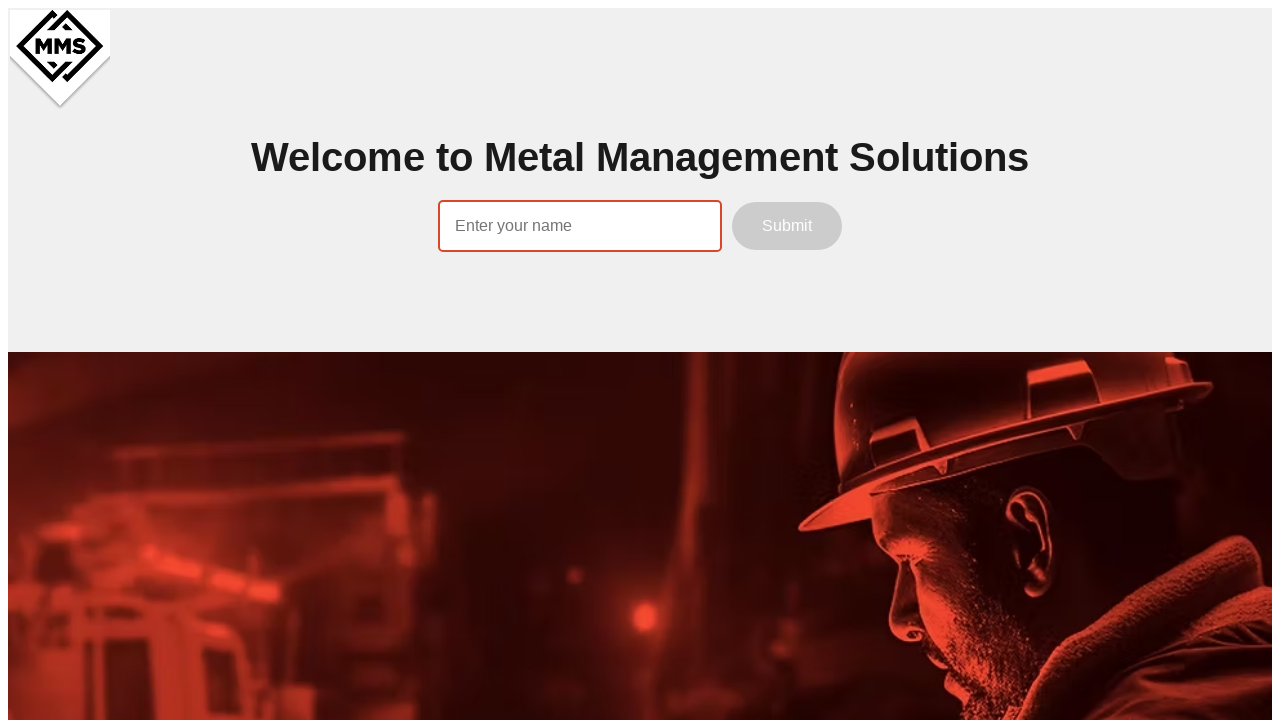

Navigated to the Welcome to MMS page
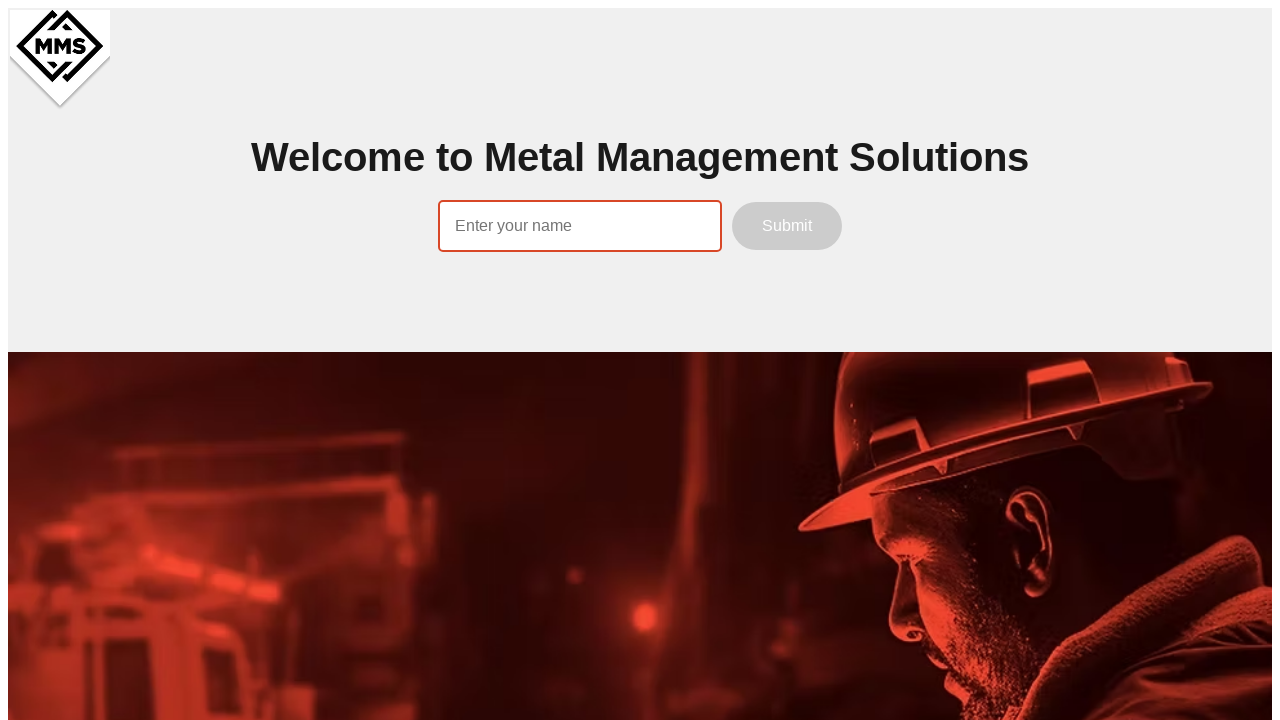

Verified that the Submit button is disabled with no text entered
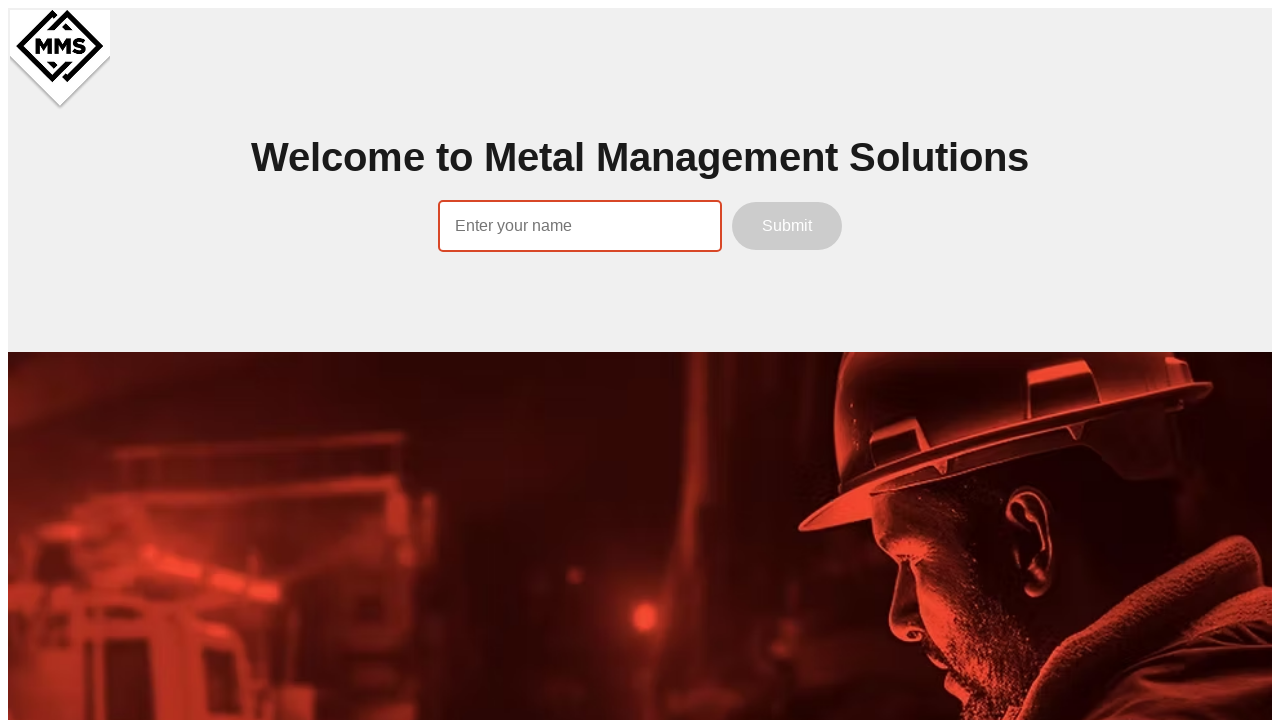

Entered 'John Doe' into the name textbox on internal:attr=[placeholder="Enter your name"i]
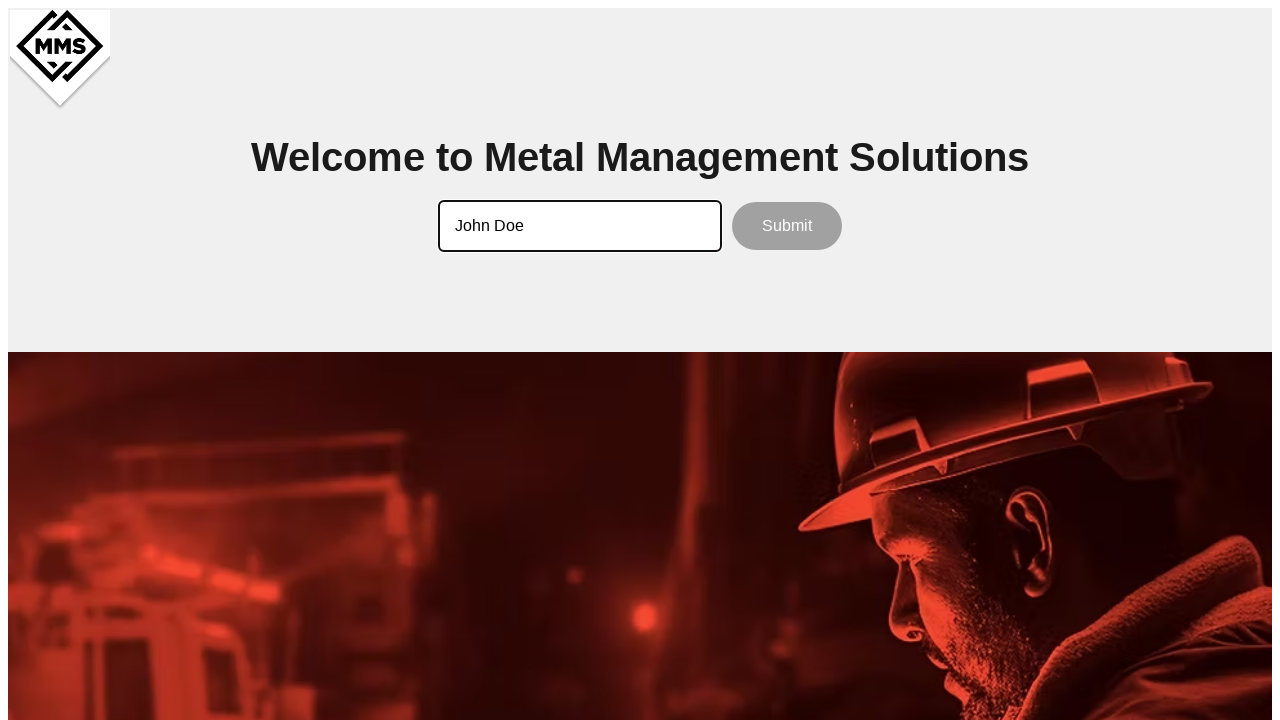

Verified that the Submit button is now enabled after entering a name
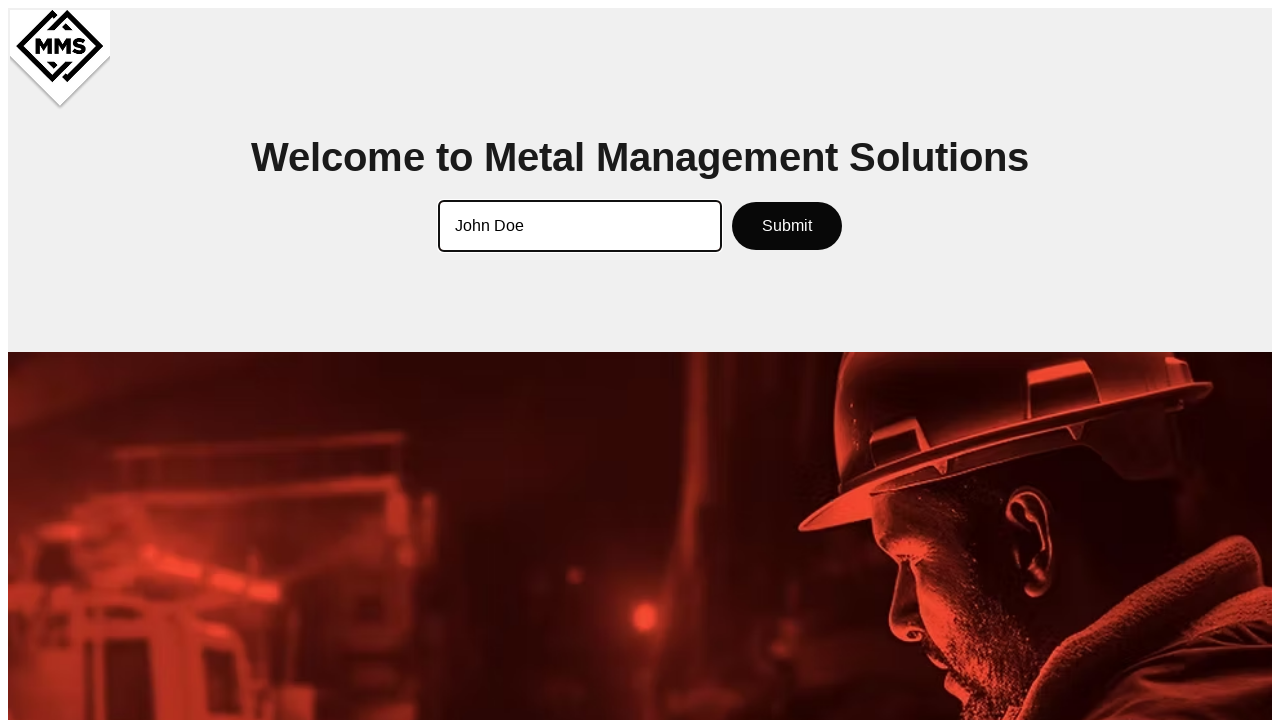

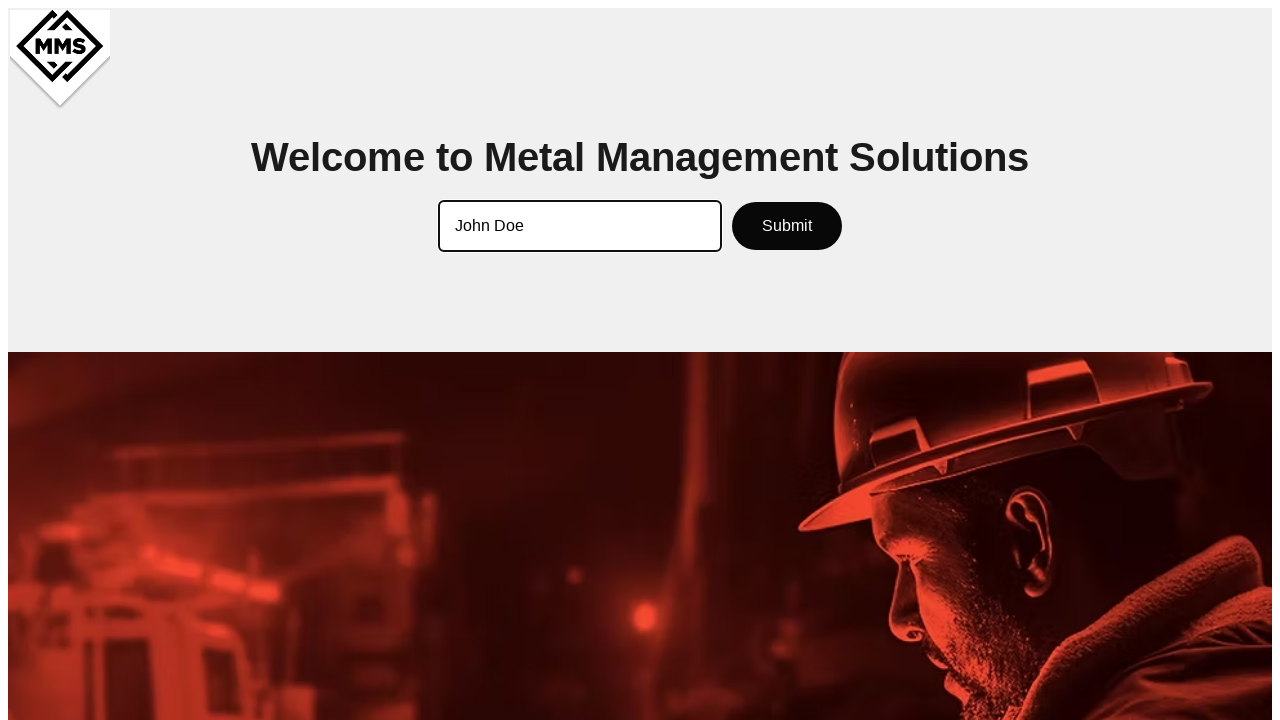